Tests browser navigation commands by navigating between two websites, going back and forward in history, and refreshing the page

Starting URL: https://demo.opencart.com/

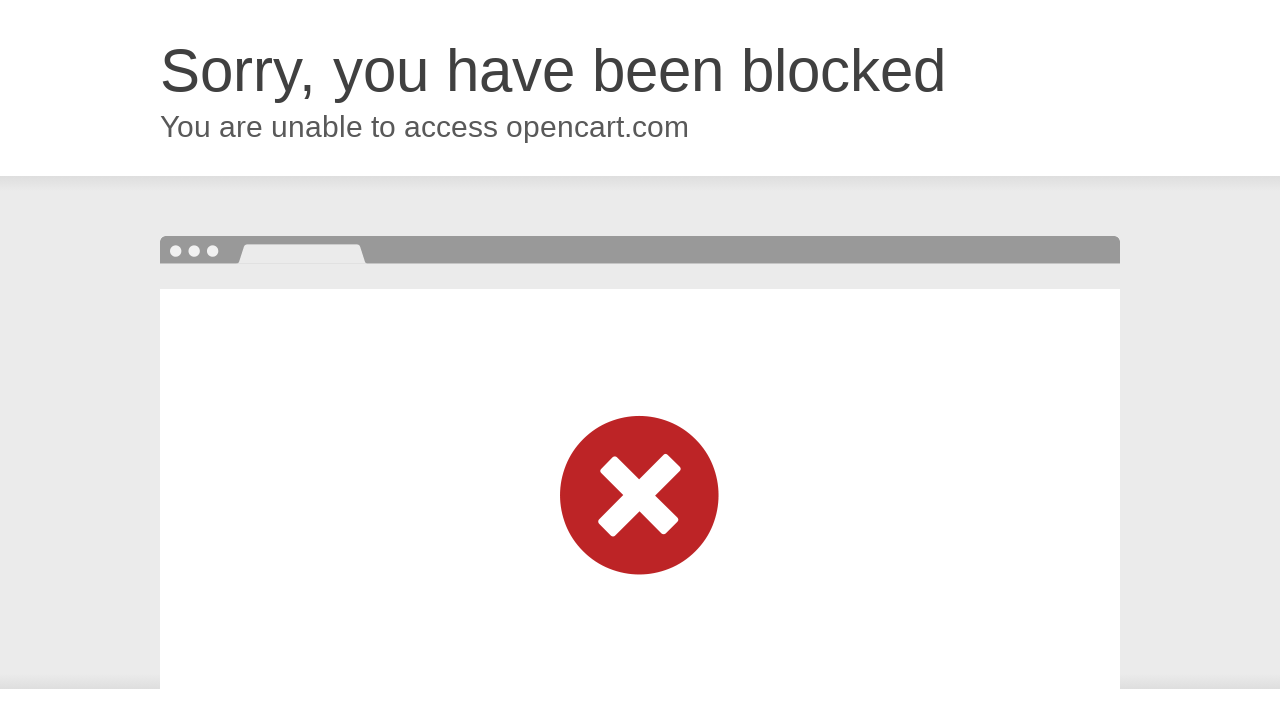

Navigated to OrangeHRM demo site
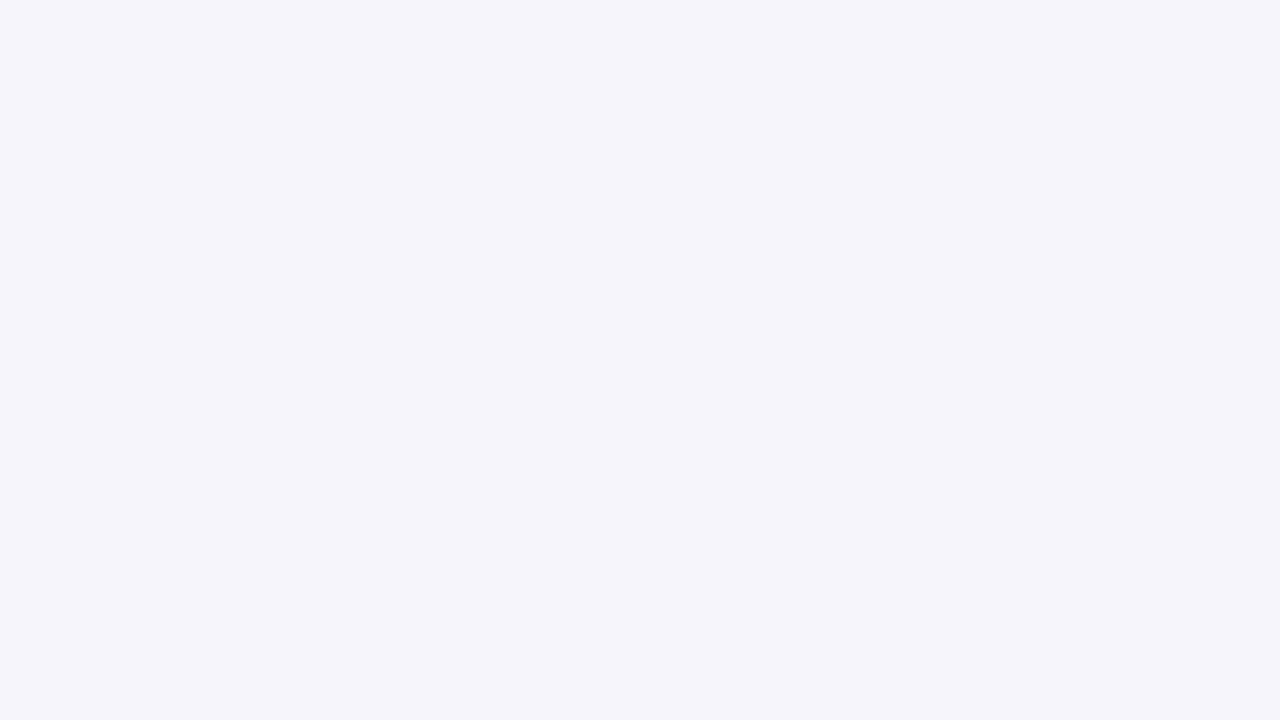

Navigated back to previous page (OpenCart)
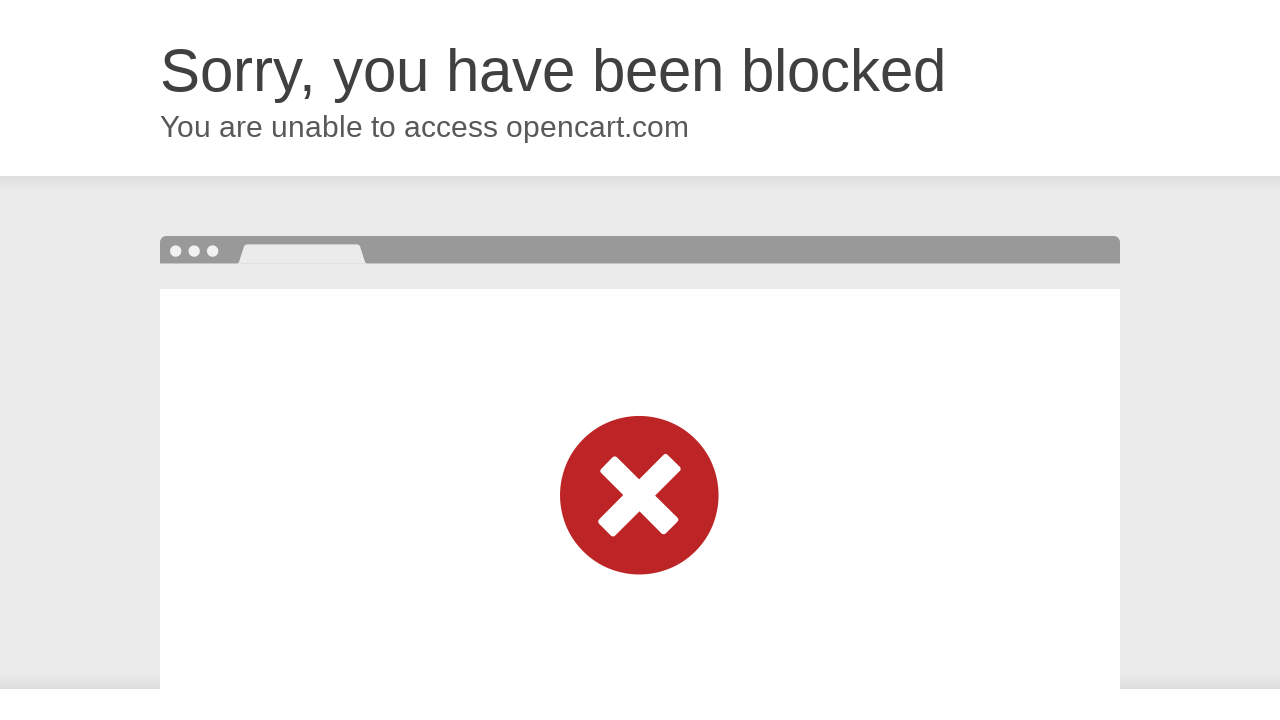

Page loaded after navigating back
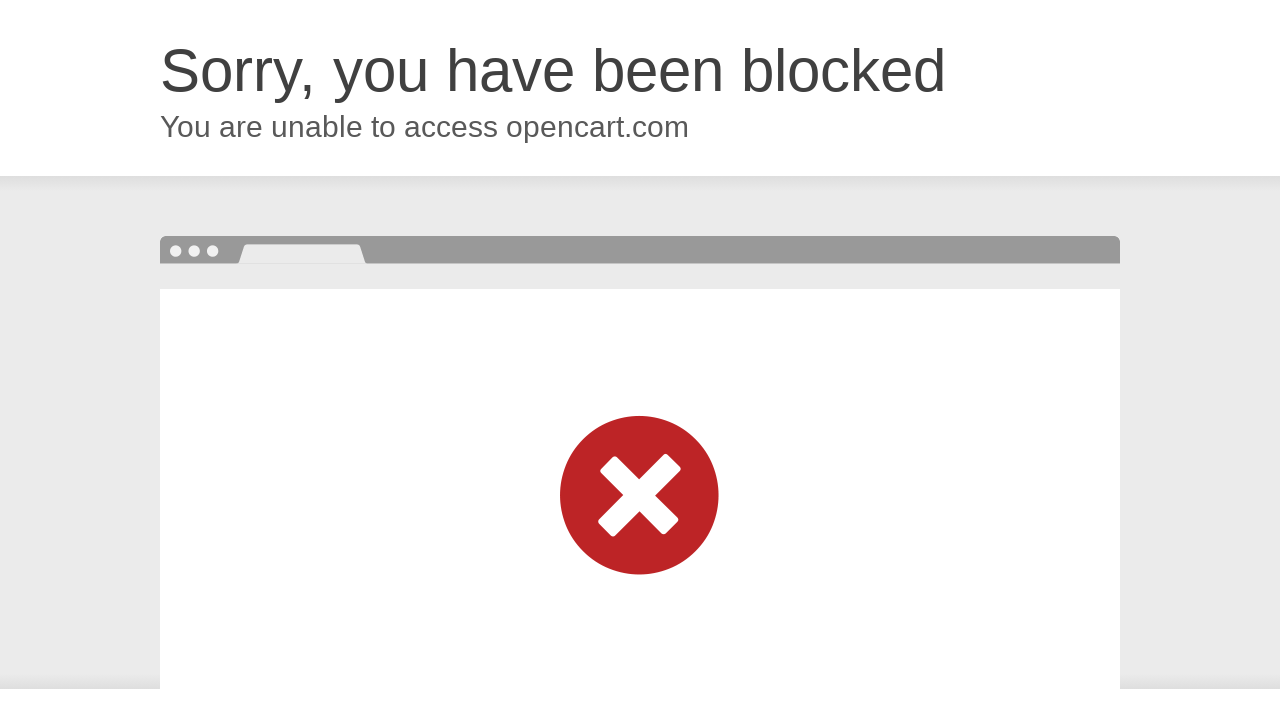

Navigated forward to OrangeHRM demo site
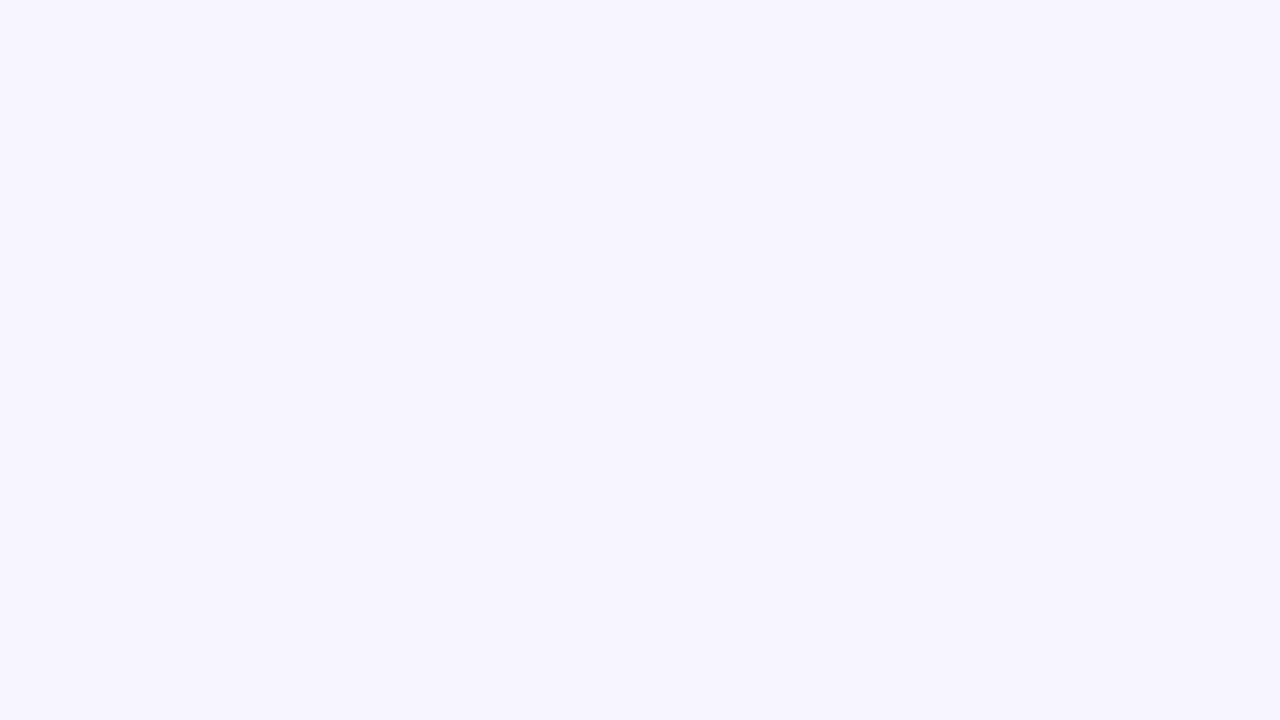

Page loaded after navigating forward
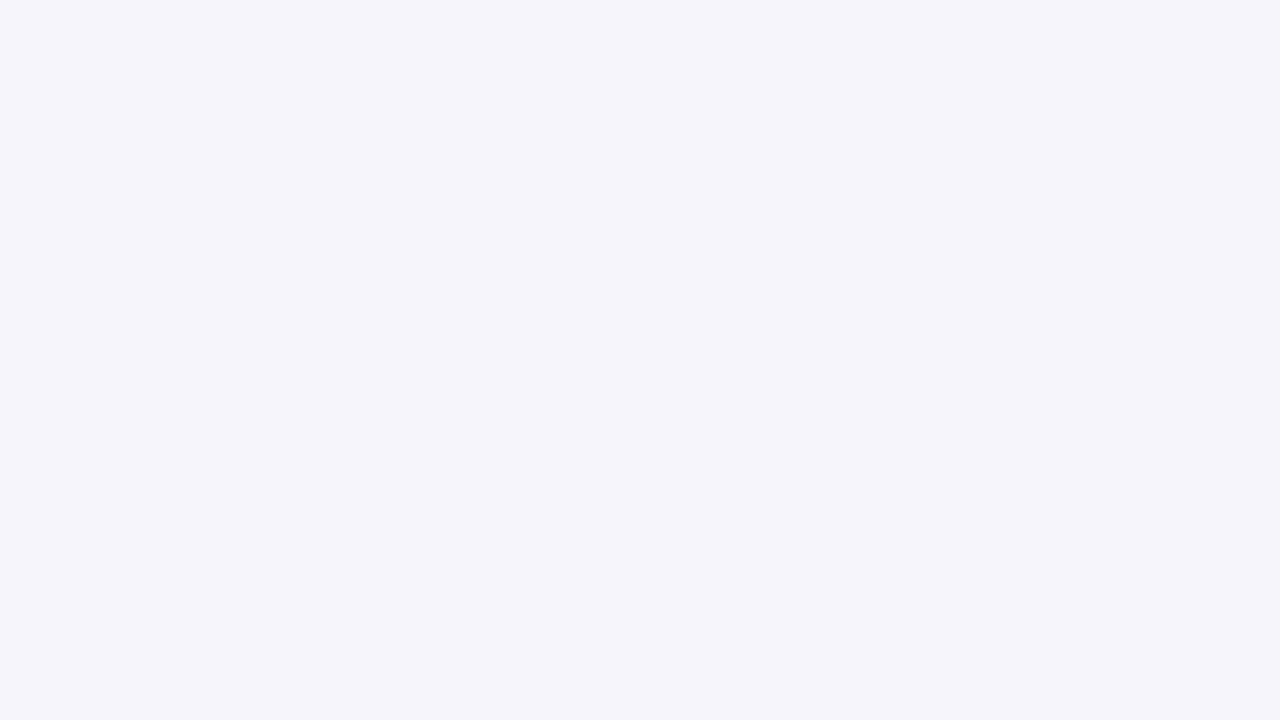

Refreshed the current page
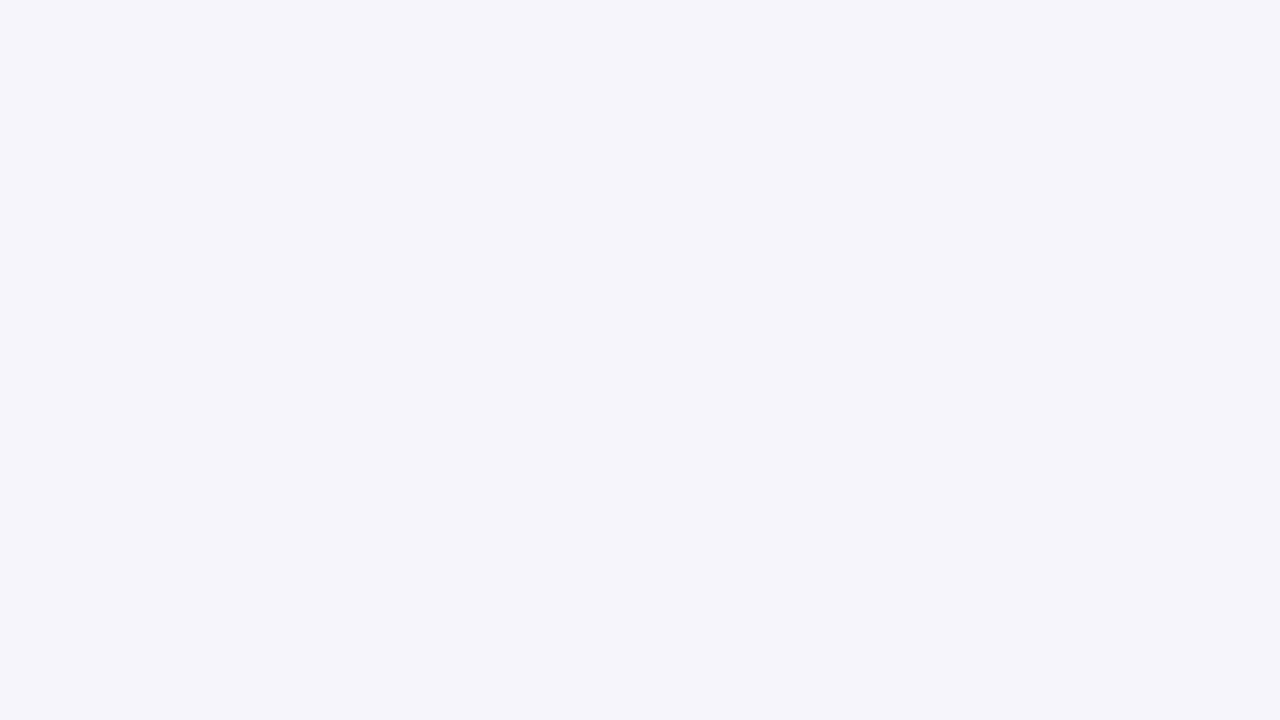

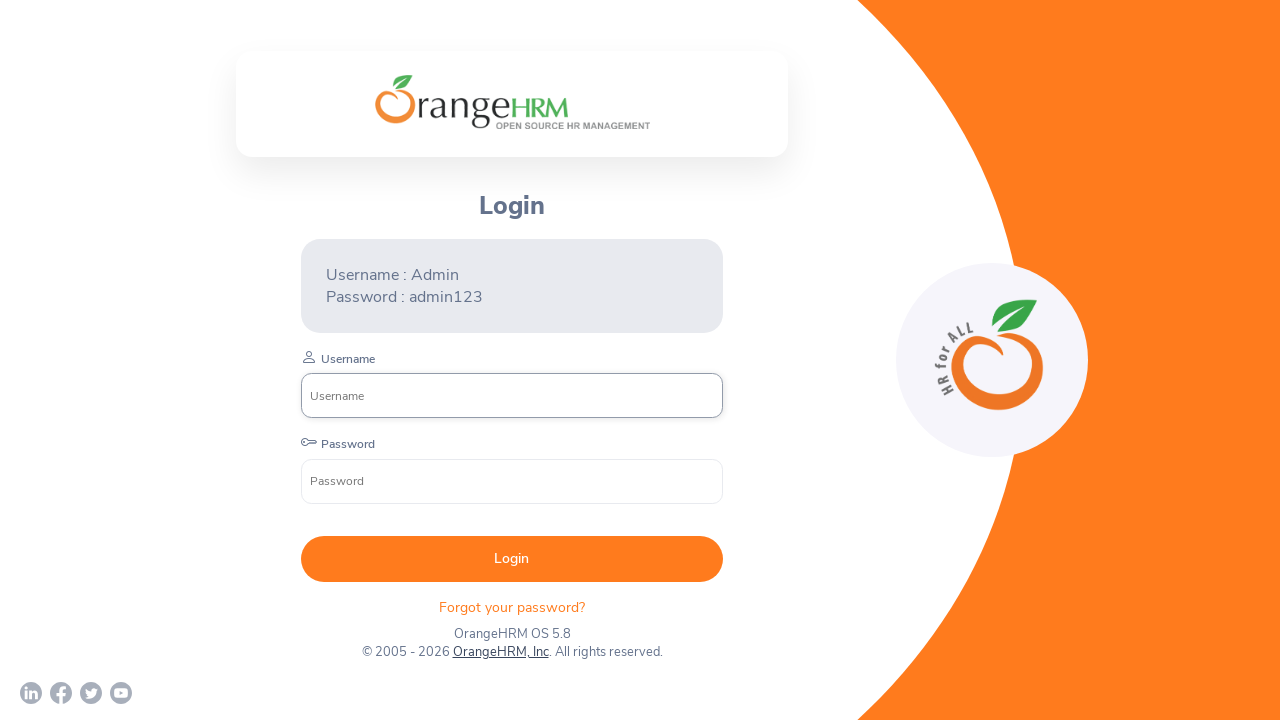